Tests confirmation alert functionality by clicking a button to trigger a confirmation dialog and dismissing it

Starting URL: https://demoqa.com/alerts

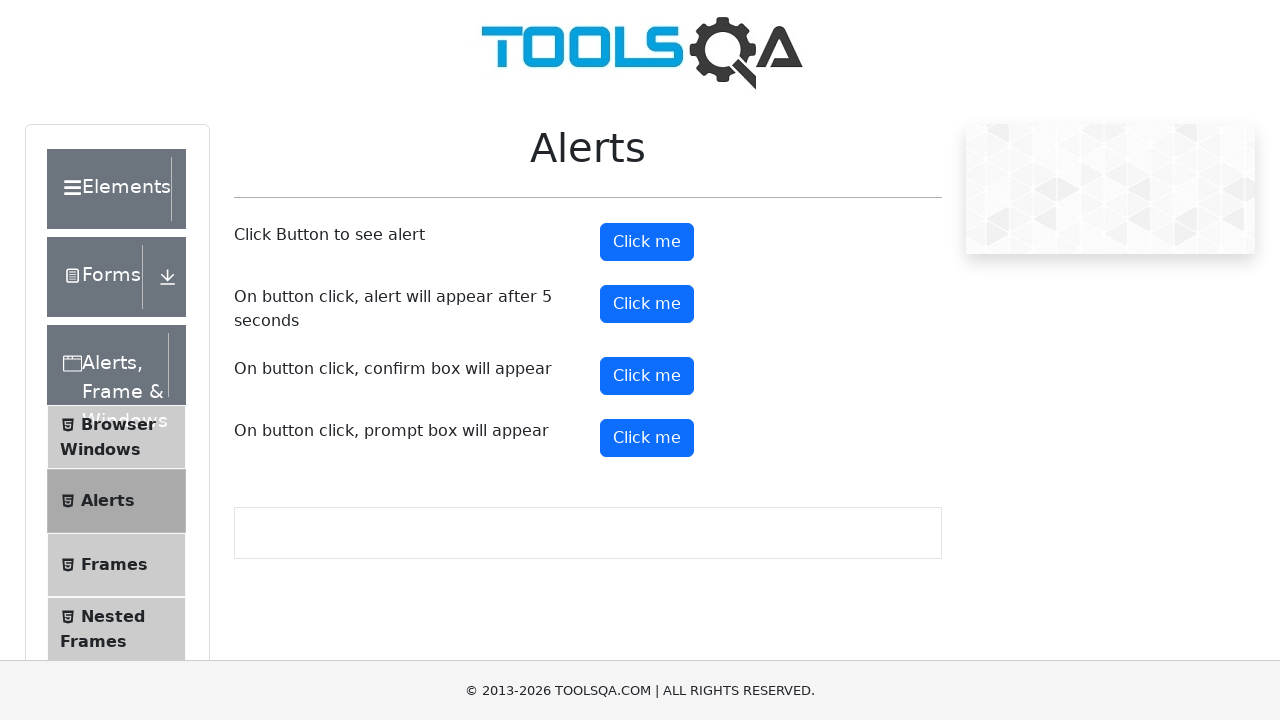

Clicked confirmation alert button at (647, 376) on xpath=//button[@id='confirmButton']
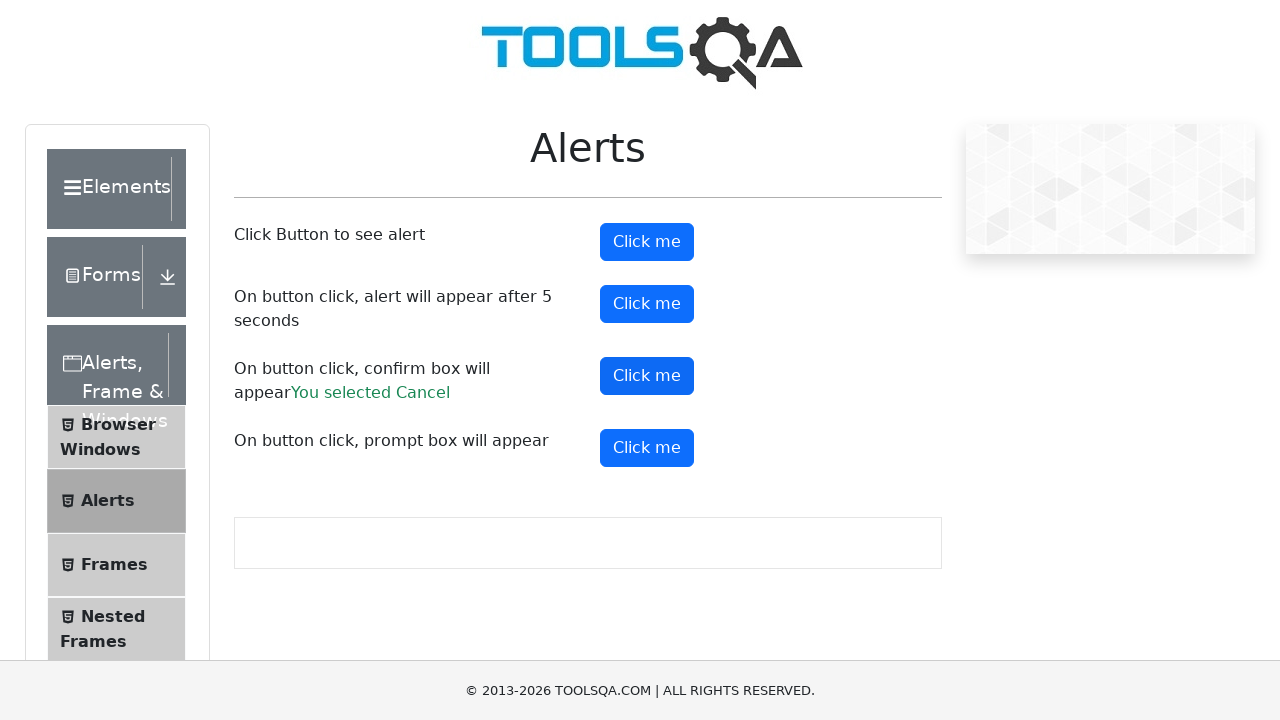

Dismissed the confirmation dialog
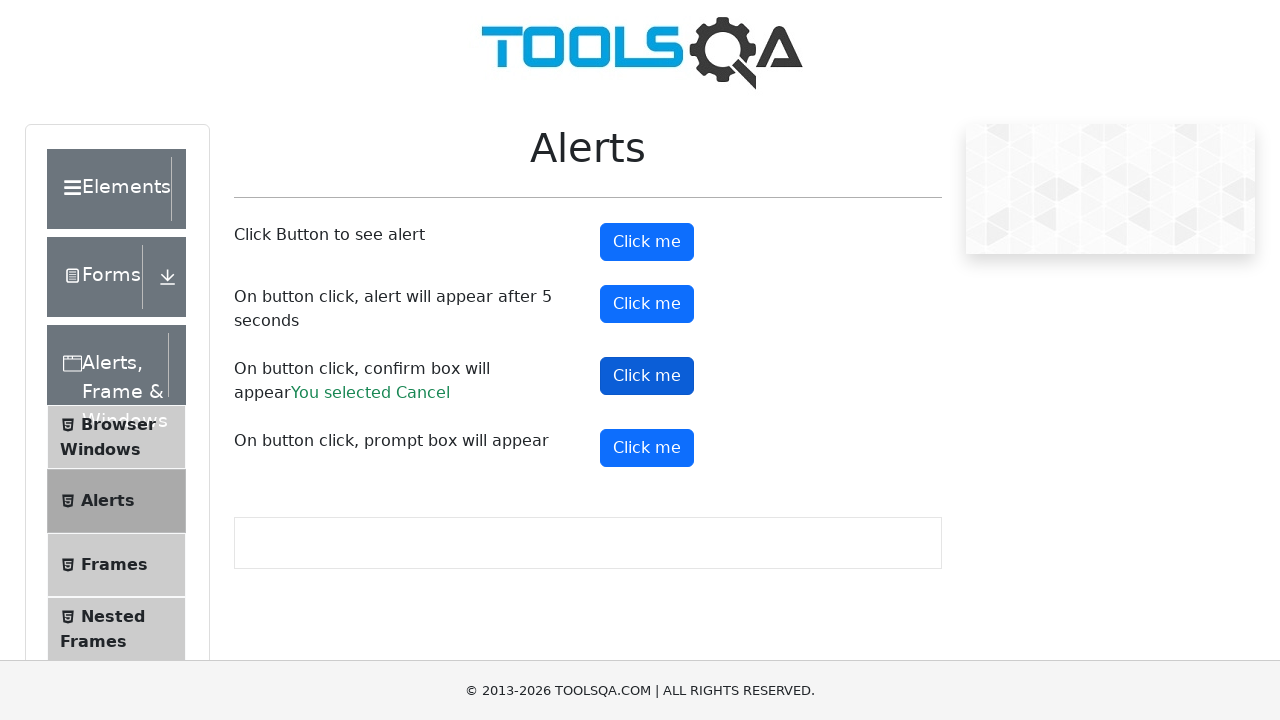

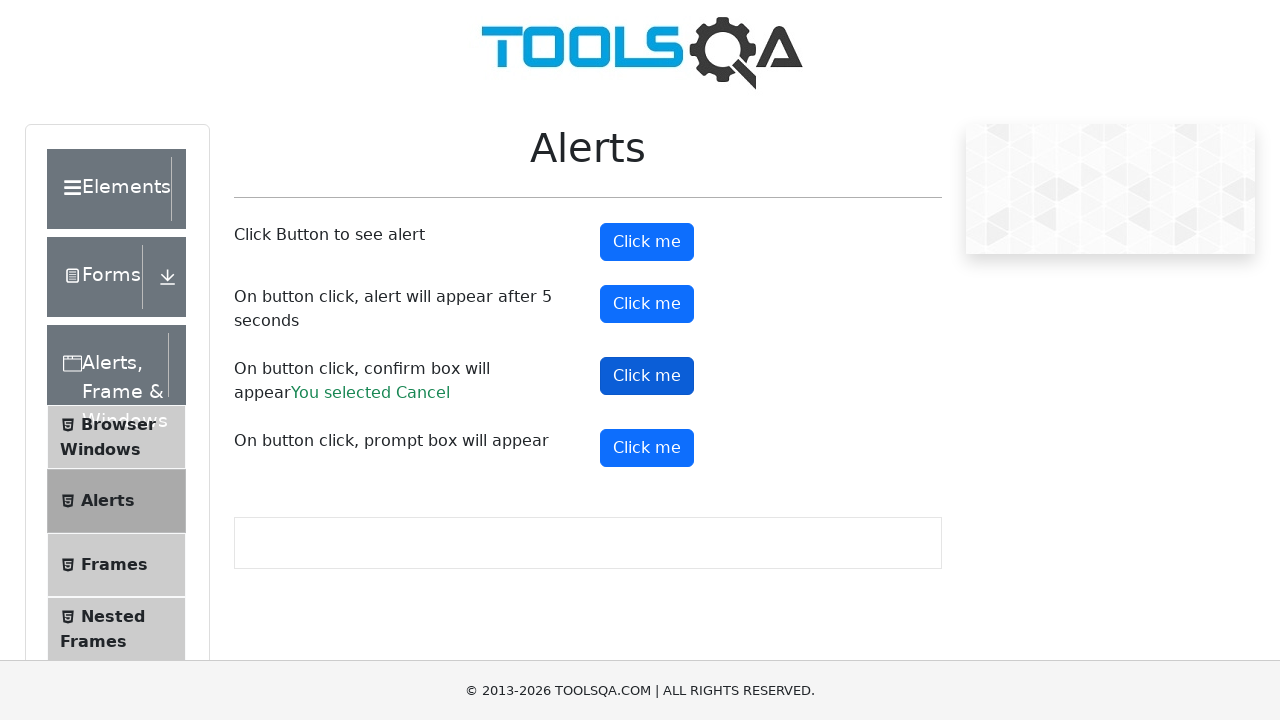